Clicks on the ENQUIRY link to navigate to the enquiry page

Starting URL: https://www.jrrubbermoulds.com/

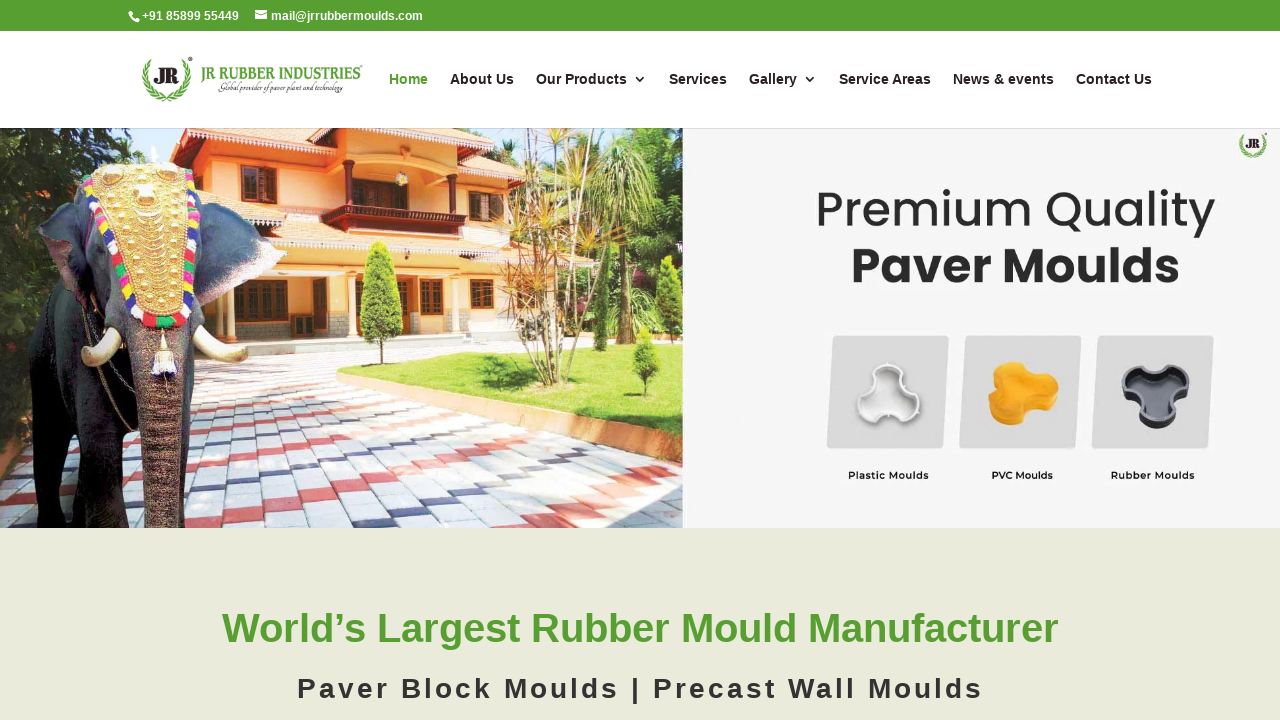

Clicked on the ENQUIRY link to navigate to the enquiry page at (640, 360) on text=ENQUIRY
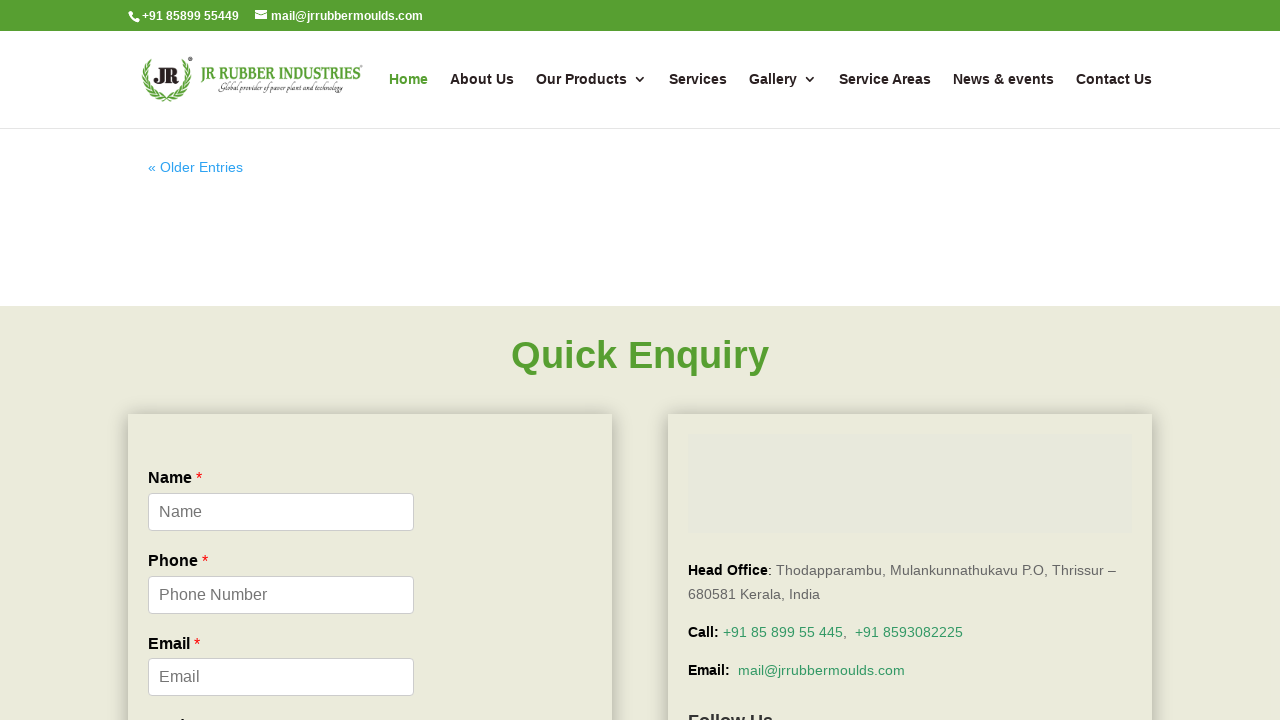

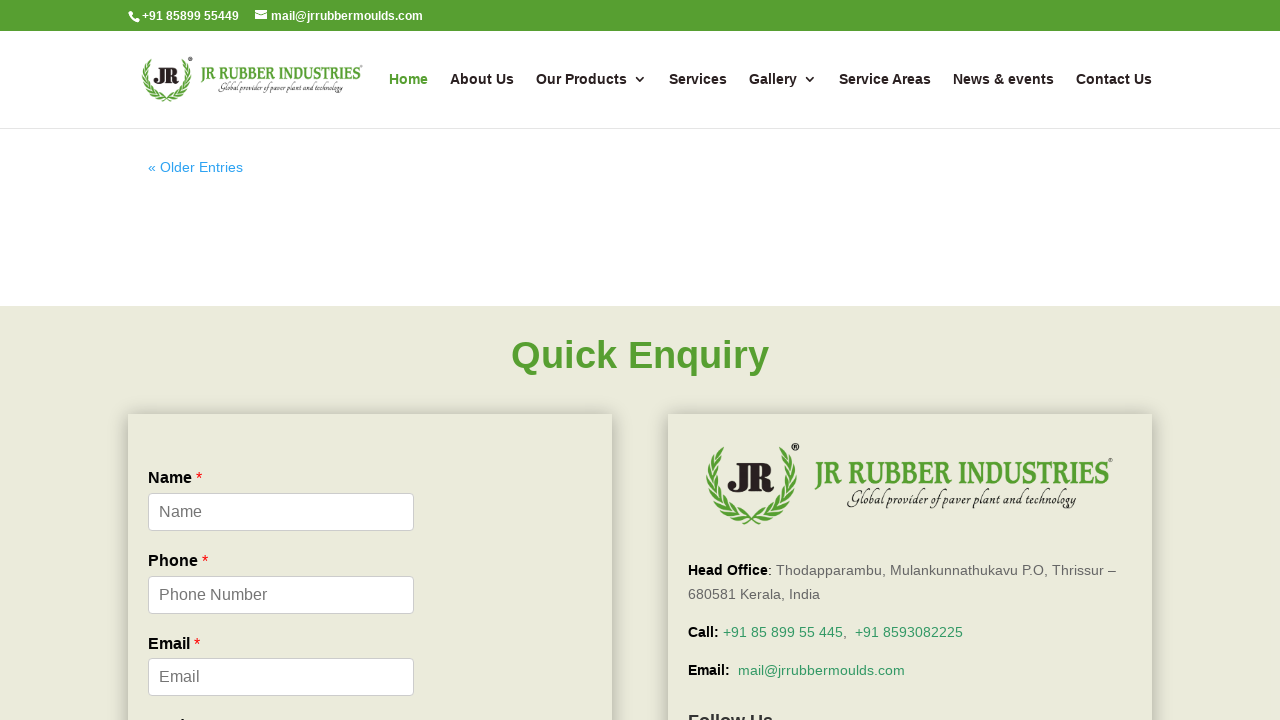